Tests keyboard key press functionality by sending Space and Left arrow keys to an element and verifying the displayed result text matches the expected key press.

Starting URL: http://the-internet.herokuapp.com/key_presses

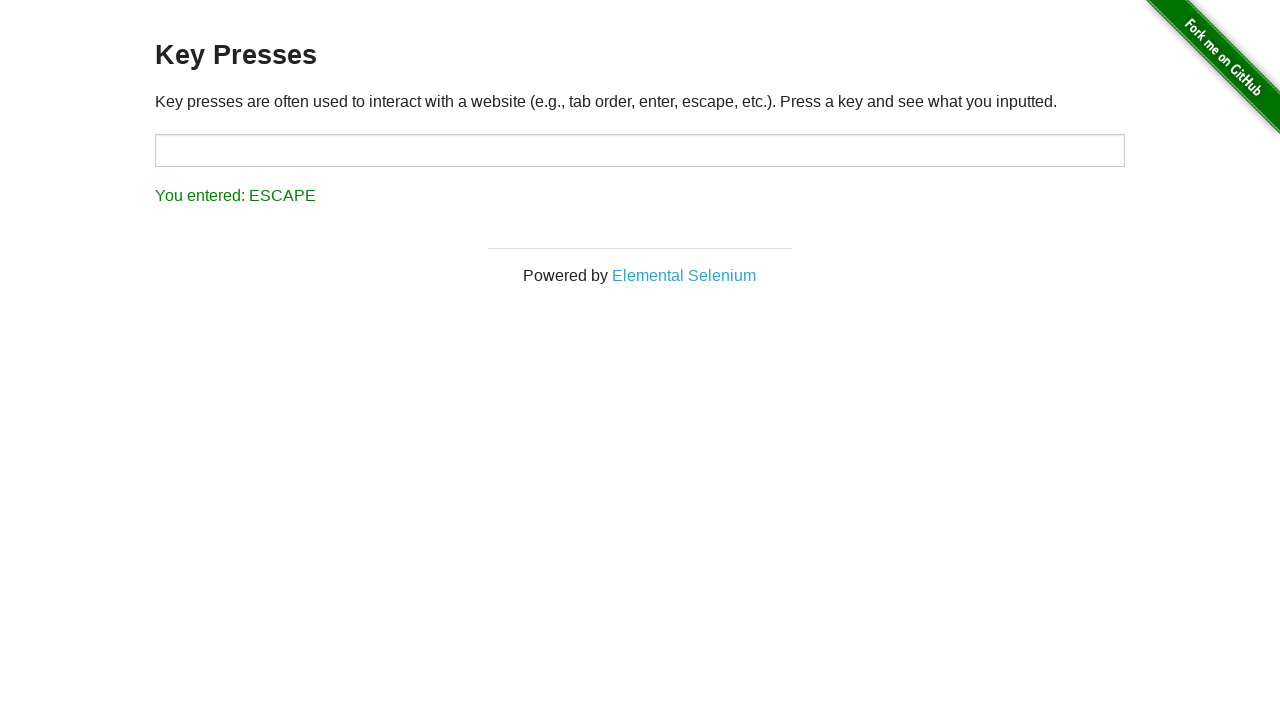

Pressed Space key on target element on #target
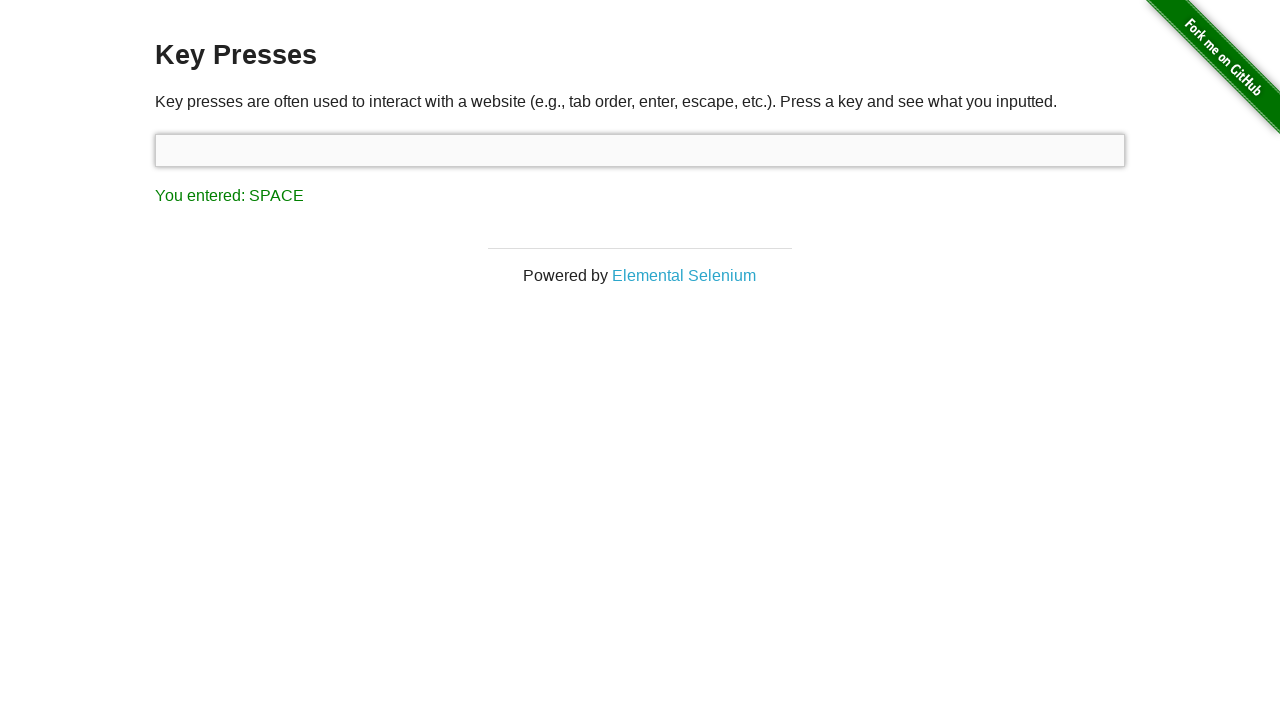

Retrieved result text after Space key press
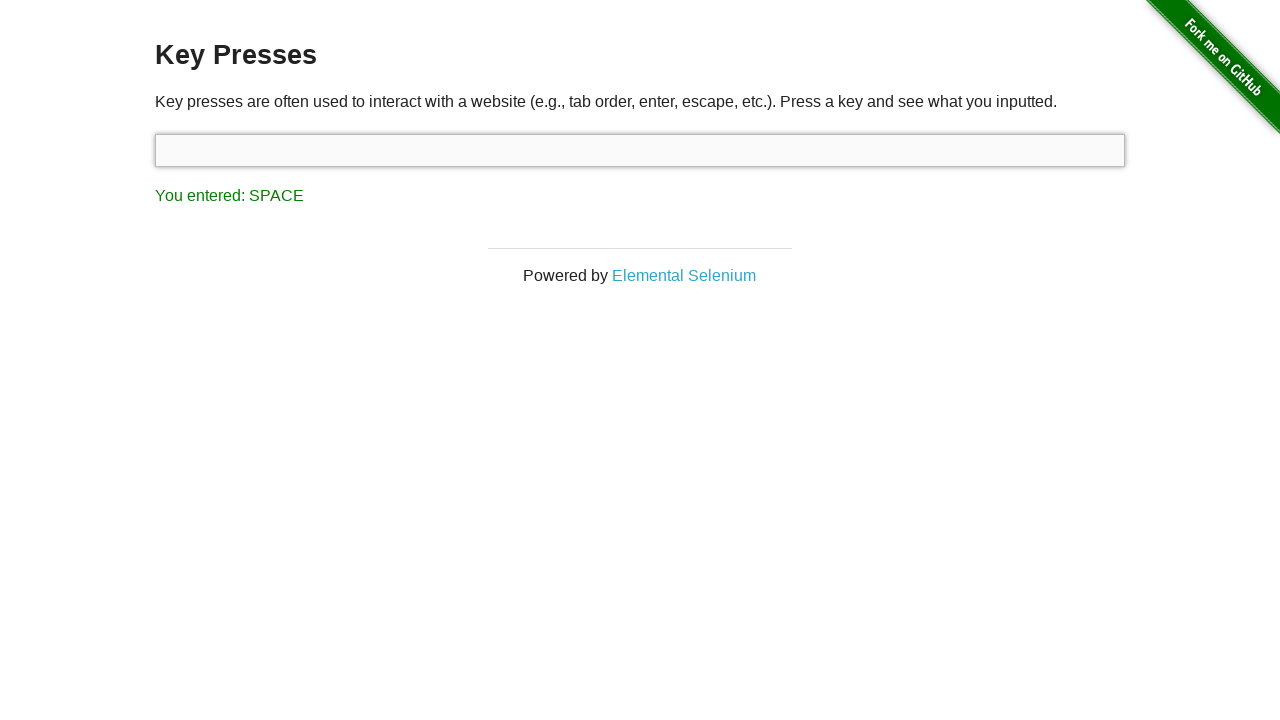

Verified result text matches expected 'You entered: SPACE'
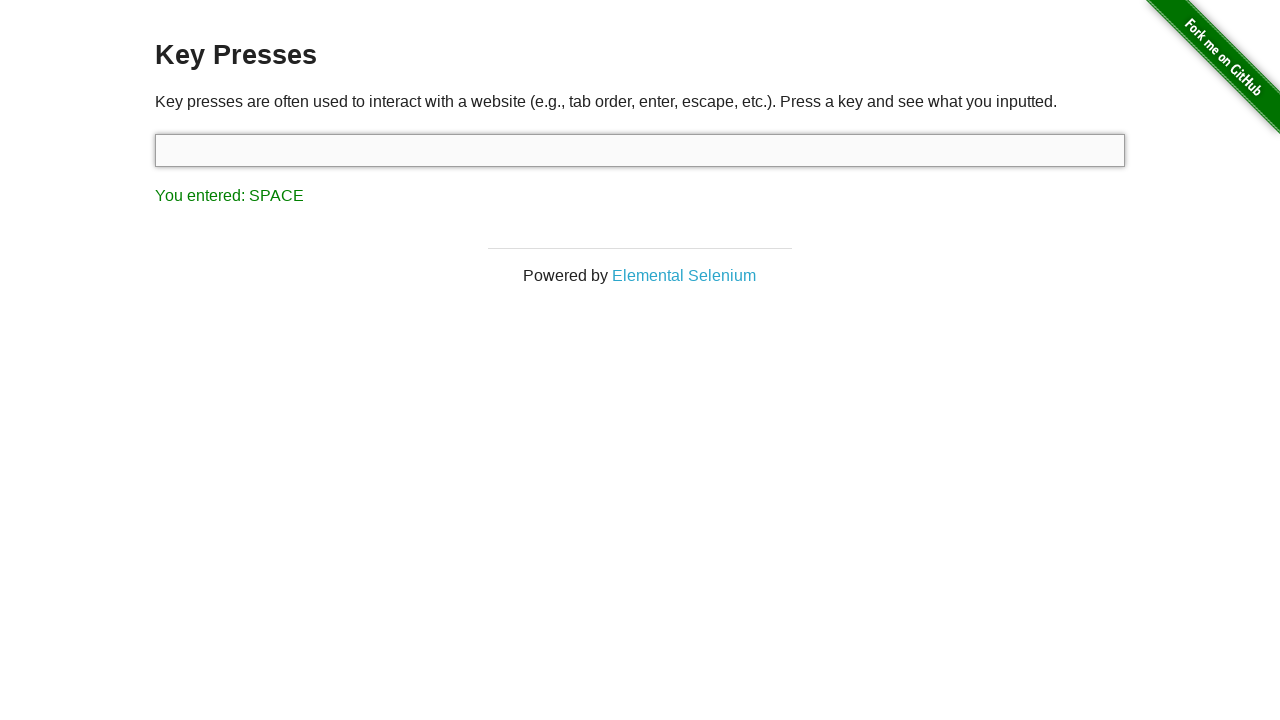

Pressed Left arrow key on focused element
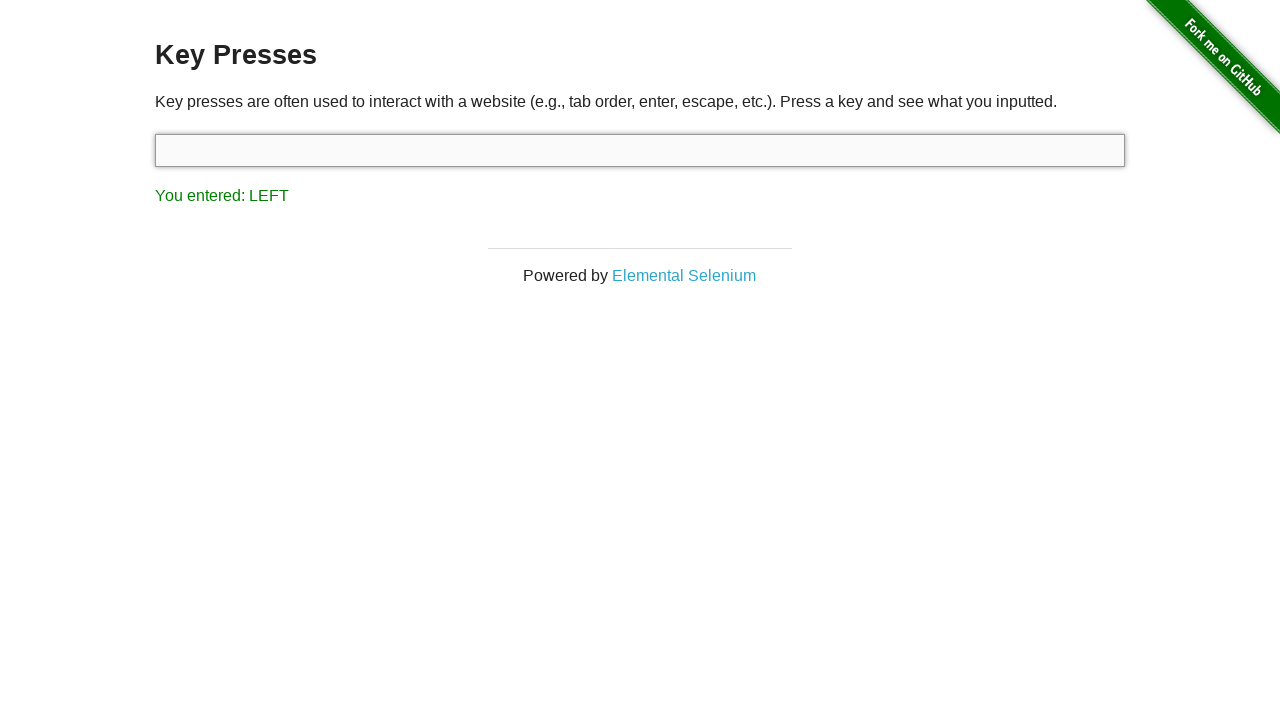

Retrieved result text after Left arrow key press
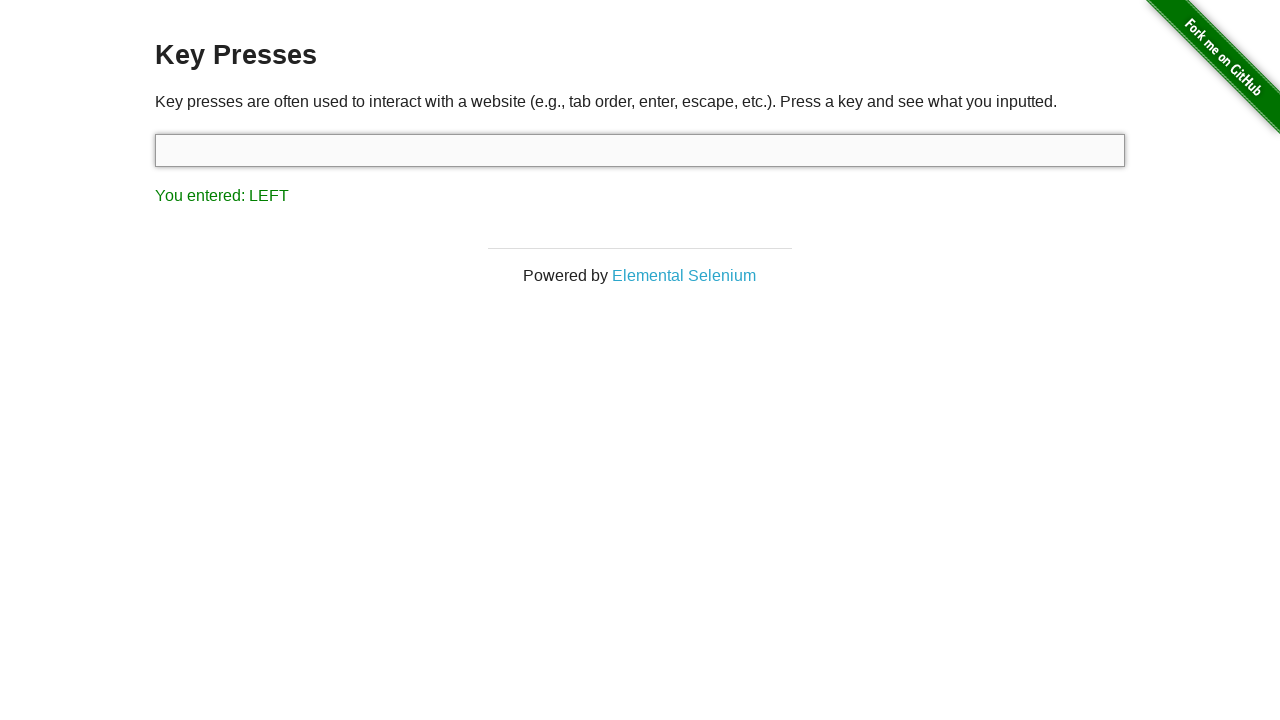

Verified result text matches expected 'You entered: LEFT'
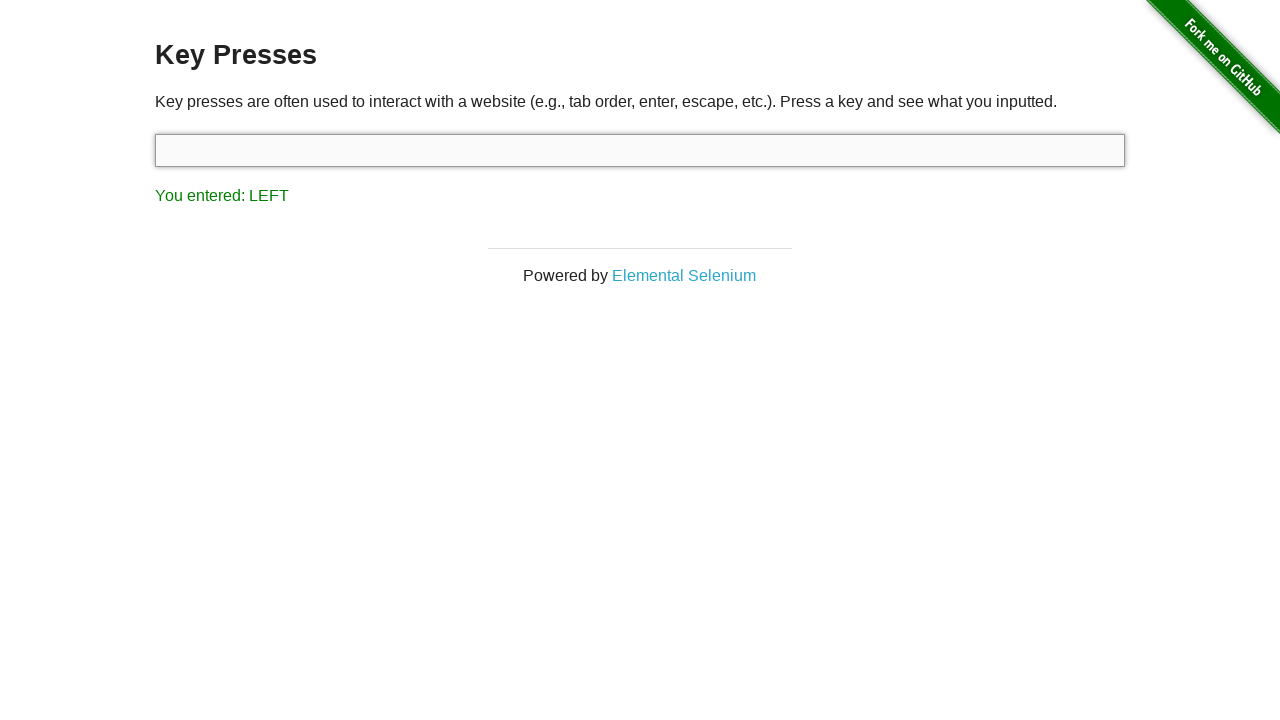

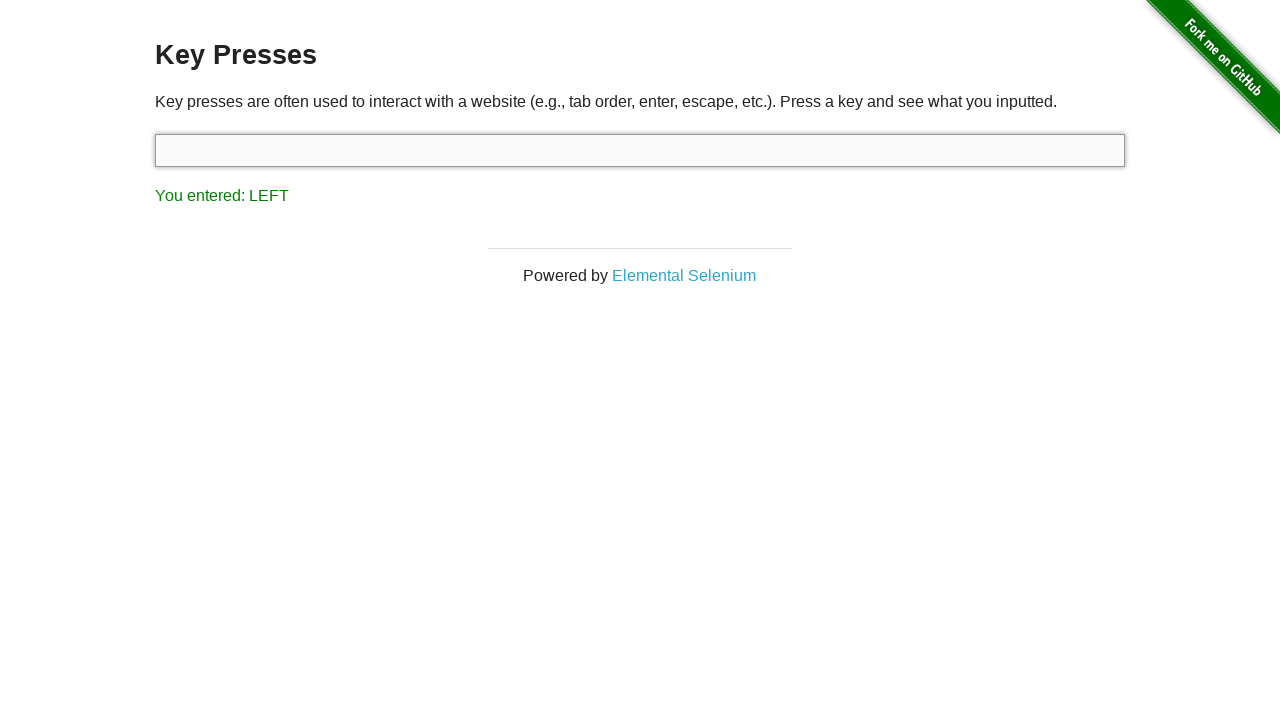